Tests window handling functionality by clicking a link that opens a new window, switching between windows, and verifying page titles and content in both windows.

Starting URL: https://the-internet.herokuapp.com/windows

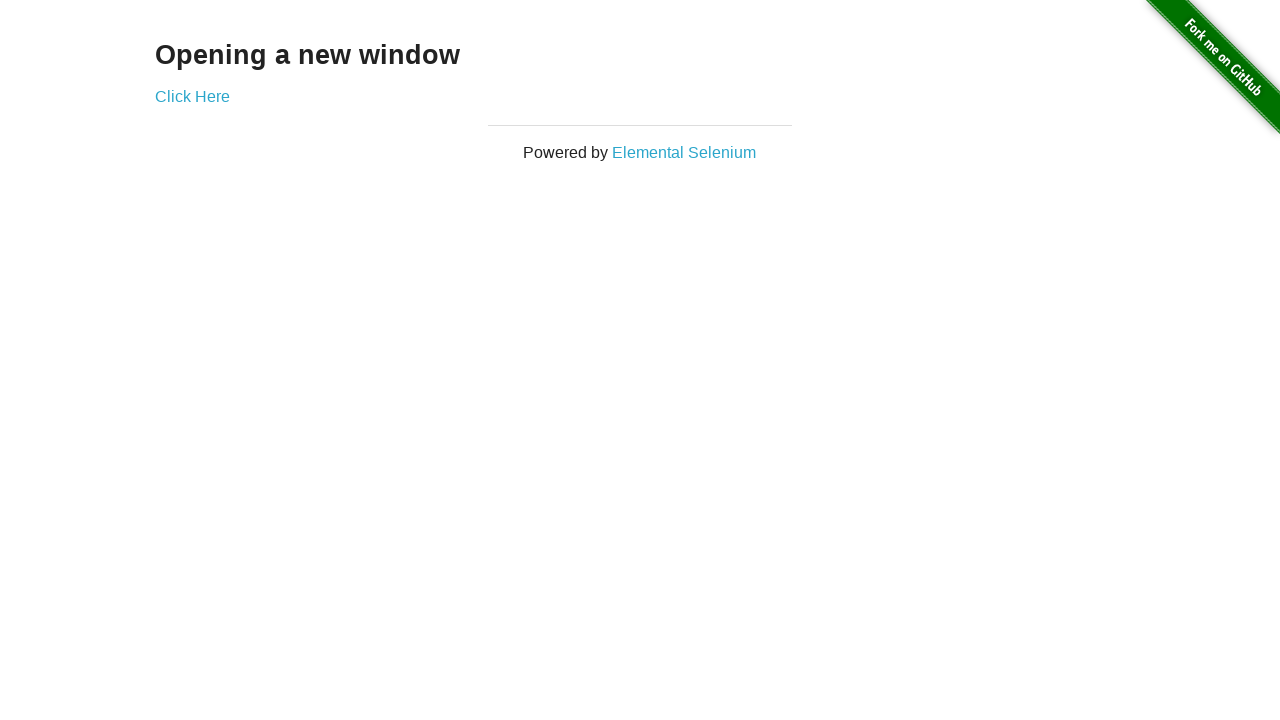

Waited for 'Opening a new window' text to appear on page
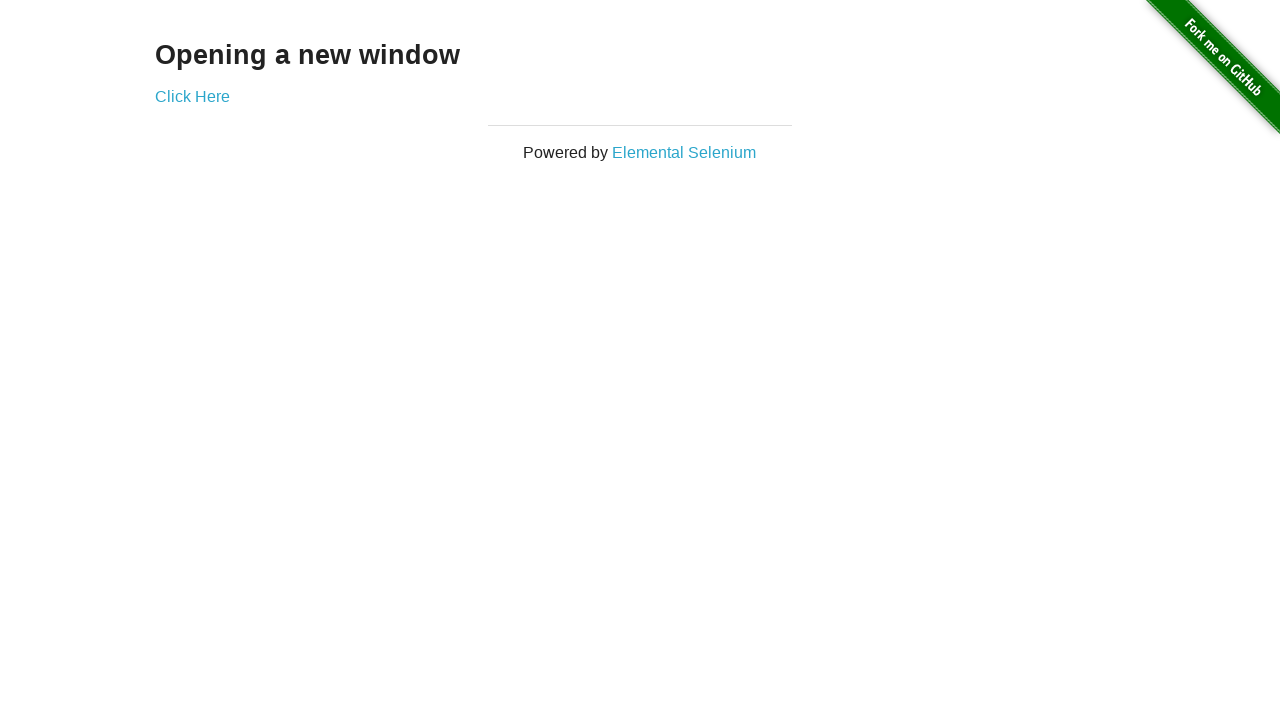

Verified 'Opening a new window' text is present on the page
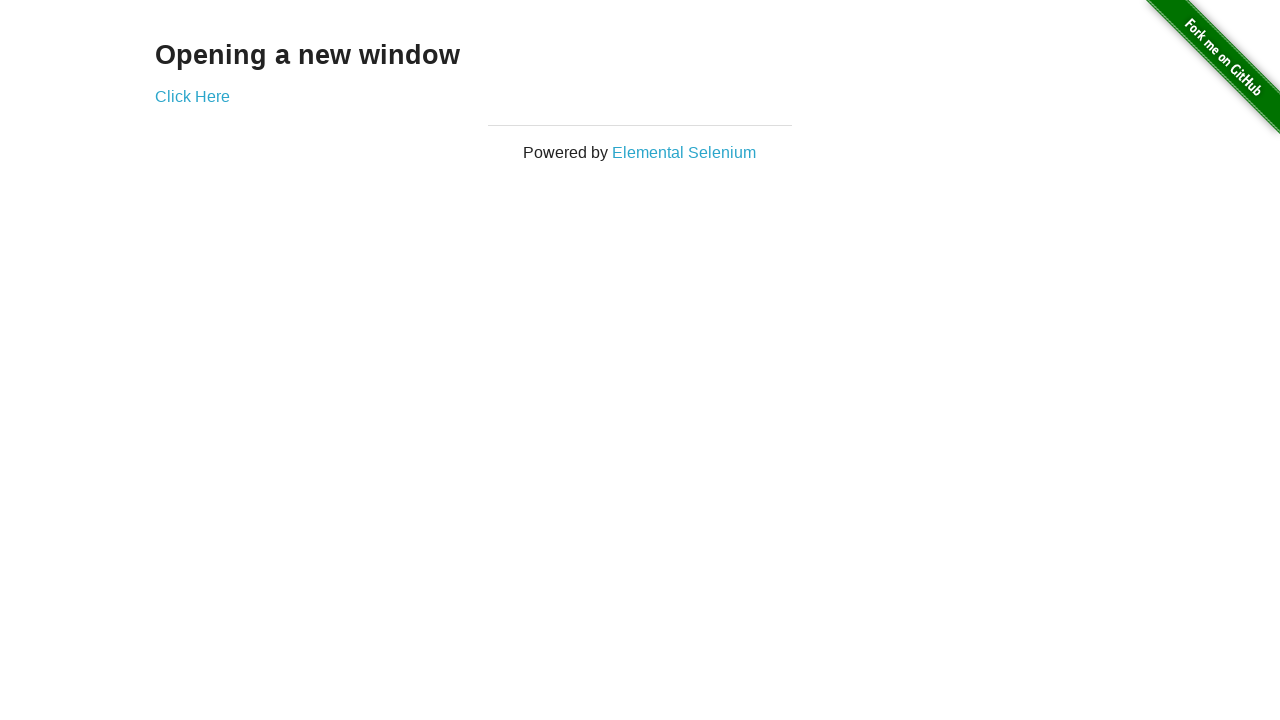

Verified page title is 'The Internet'
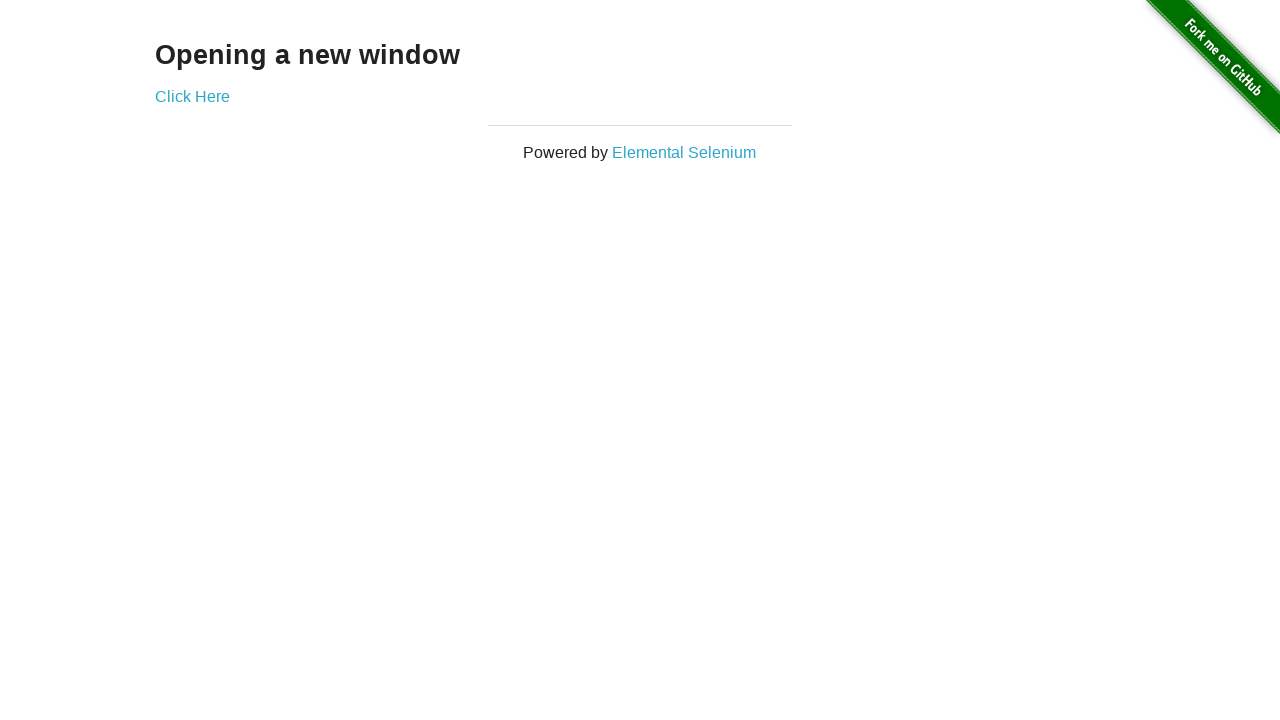

Clicked 'Click Here' link to open a new window at (192, 96) on text=Click Here
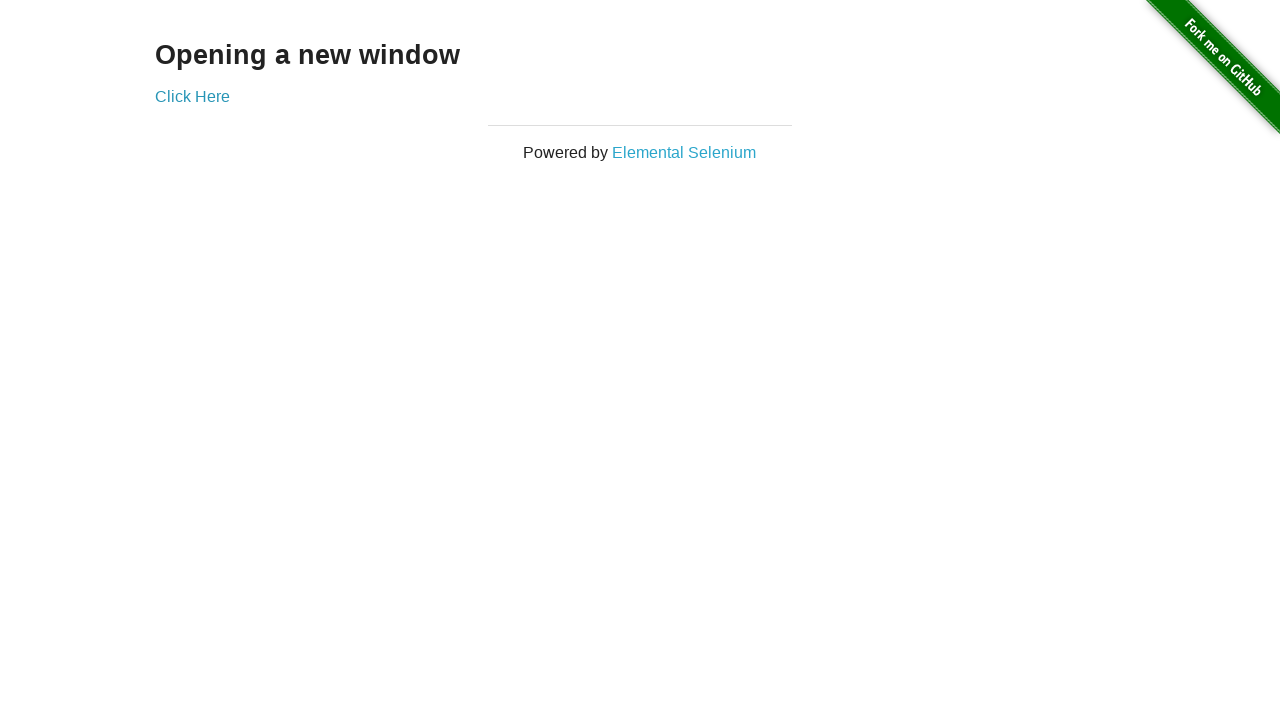

New window opened and loaded
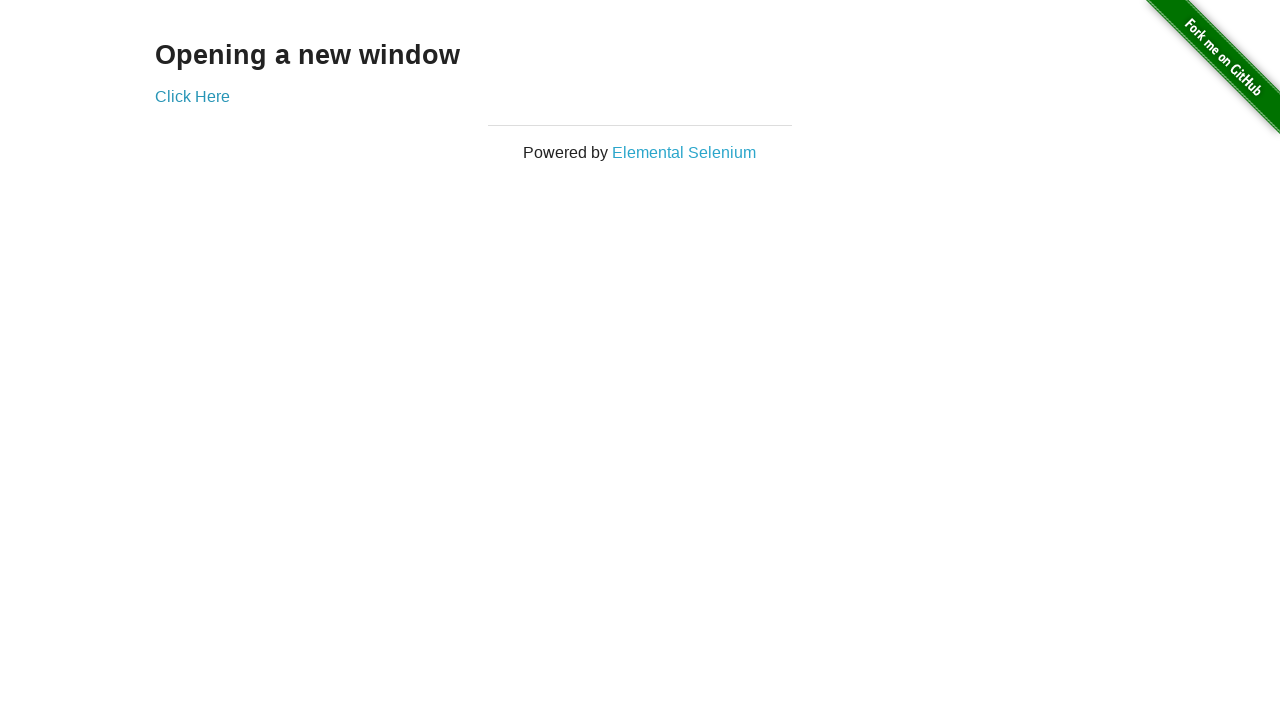

Verified new window title is 'New Window'
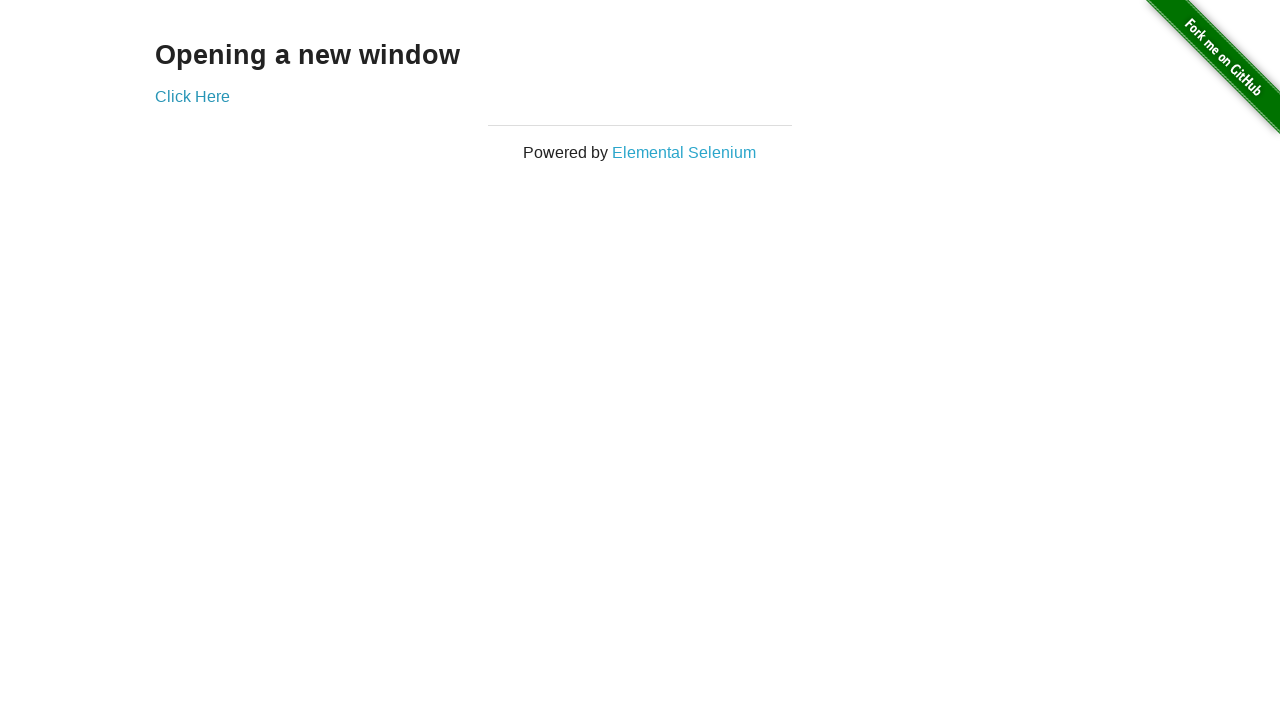

Verified 'New Window' heading is present in the new window
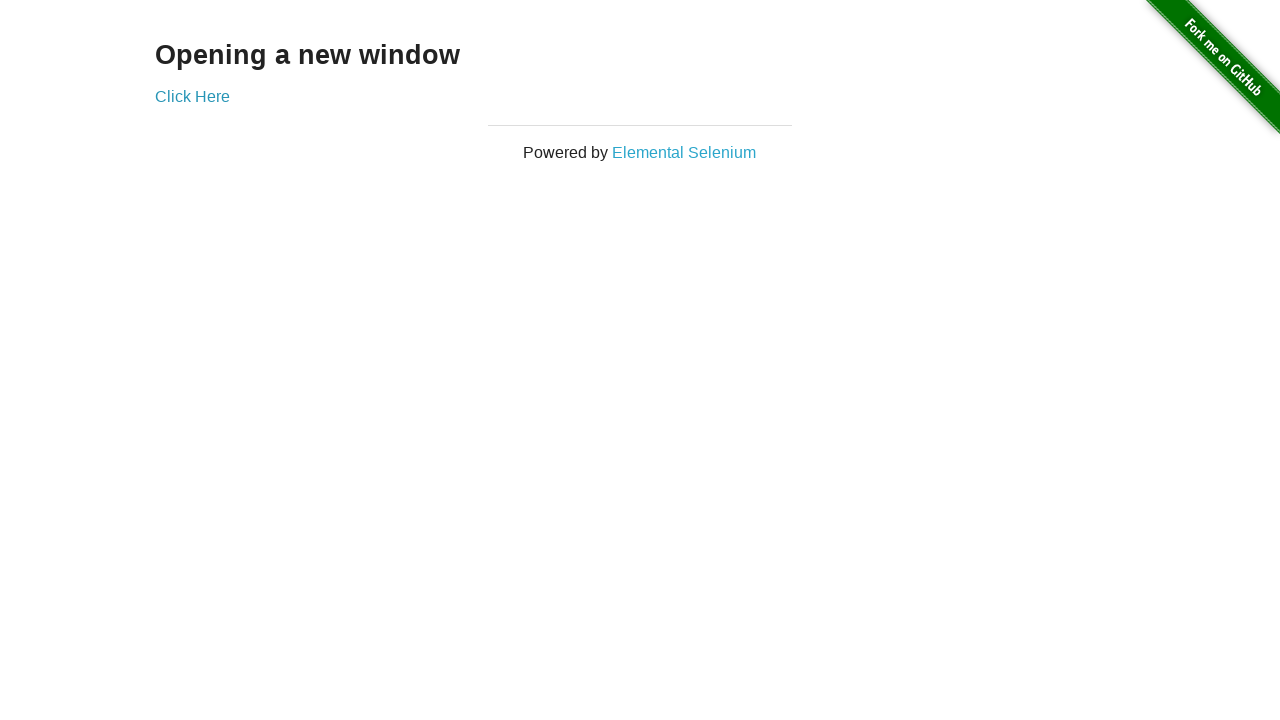

Switched back to original window
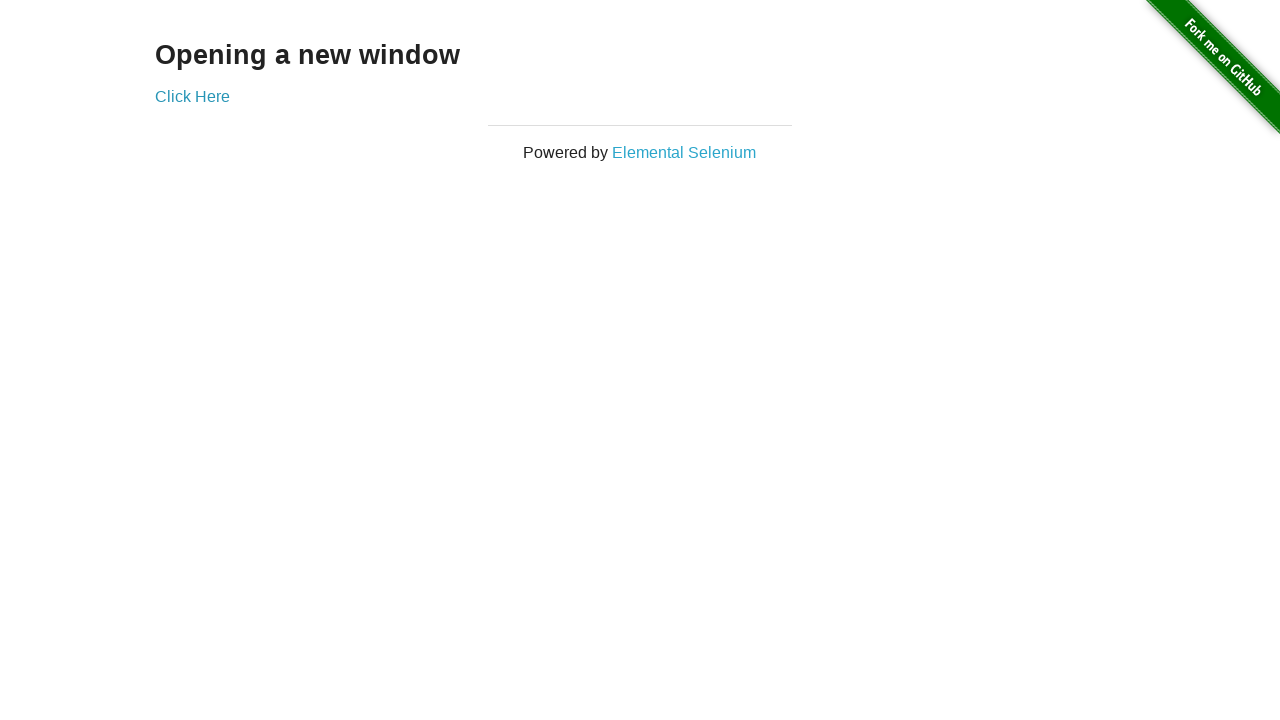

Verified original window title is still 'The Internet'
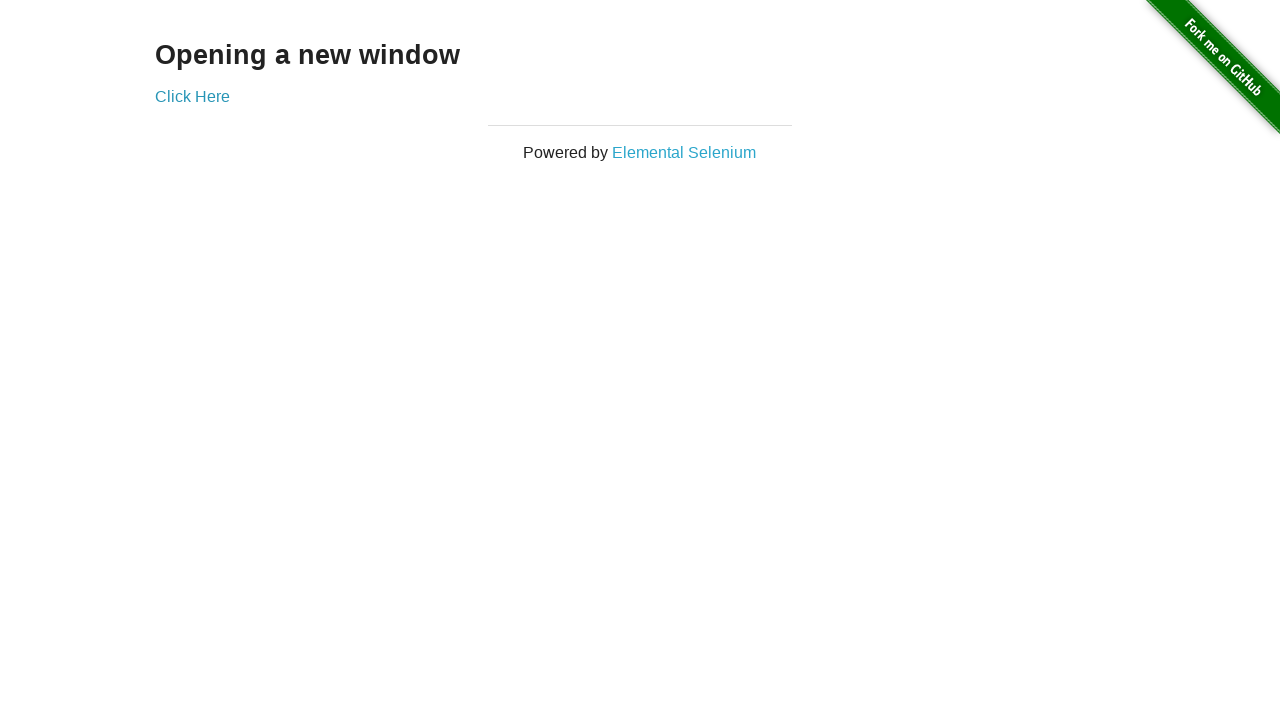

Switched back to new window
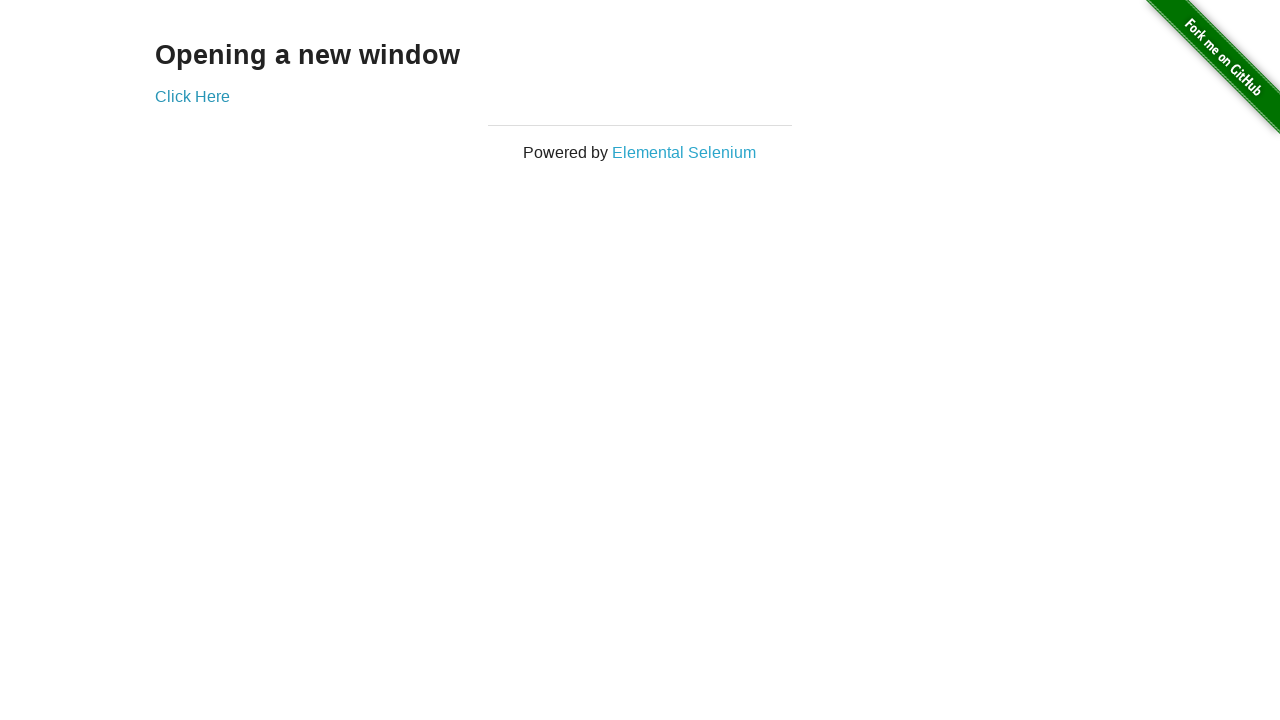

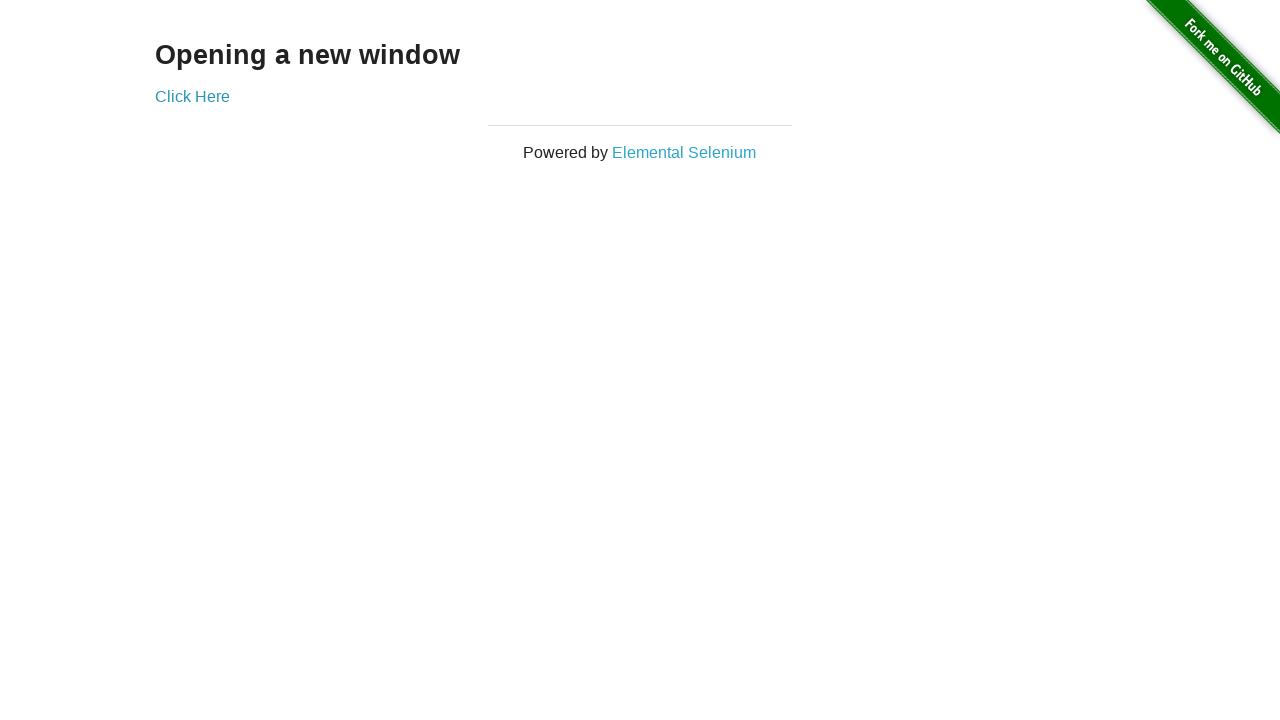